Navigates to Demo Tables page and verifies both username and firstname columns are accessible in table1

Starting URL: http://automationbykrishna.com/

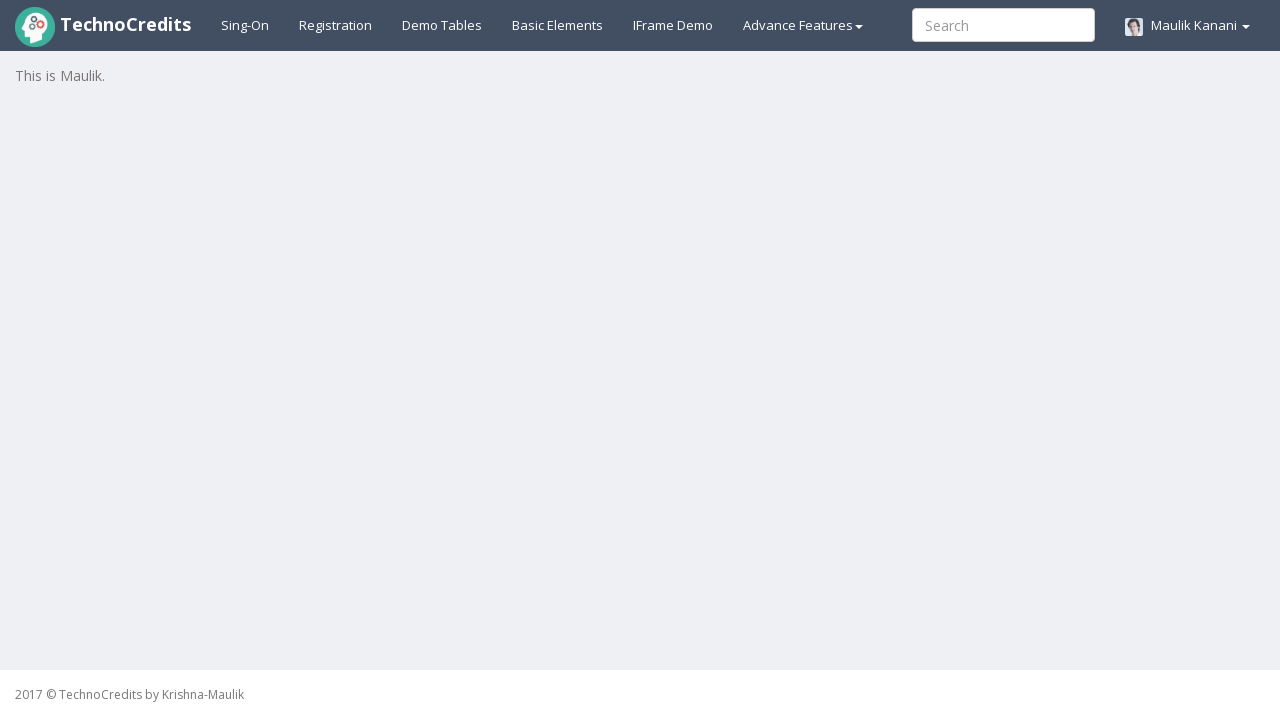

Navigated to http://automationbykrishna.com/
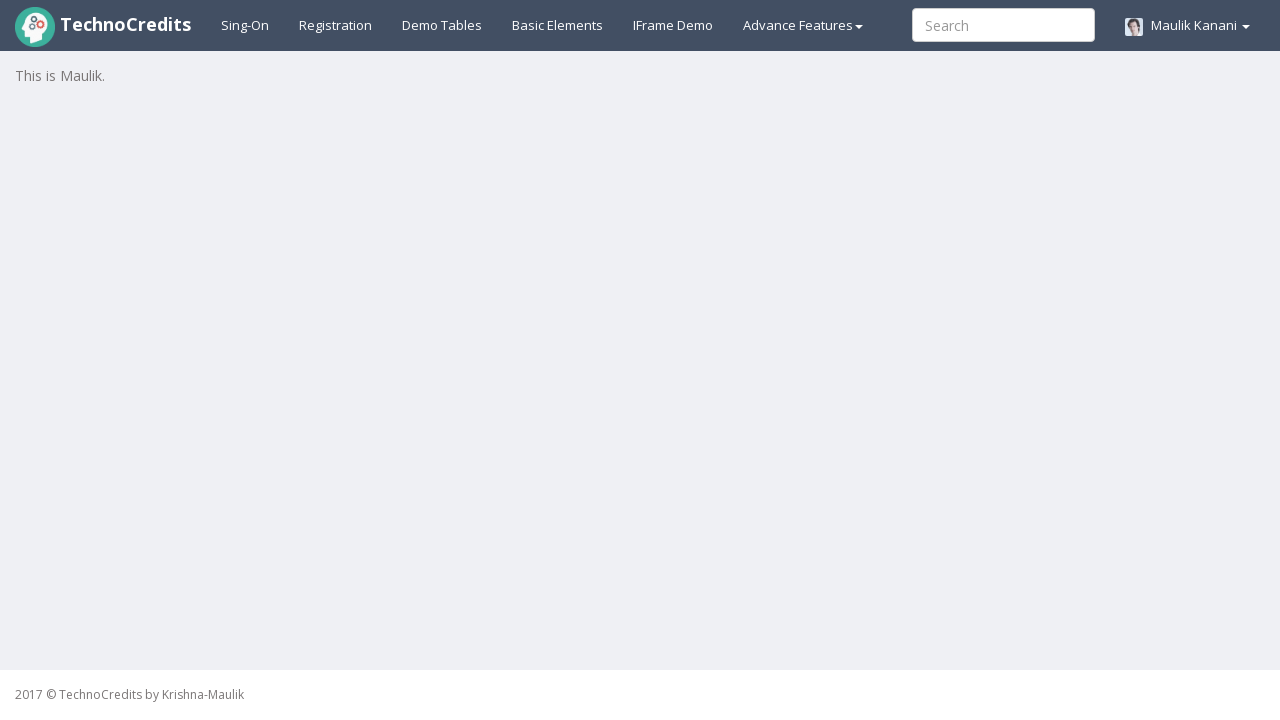

Clicked on Demo Tables link at (442, 25) on text=Demo Tables
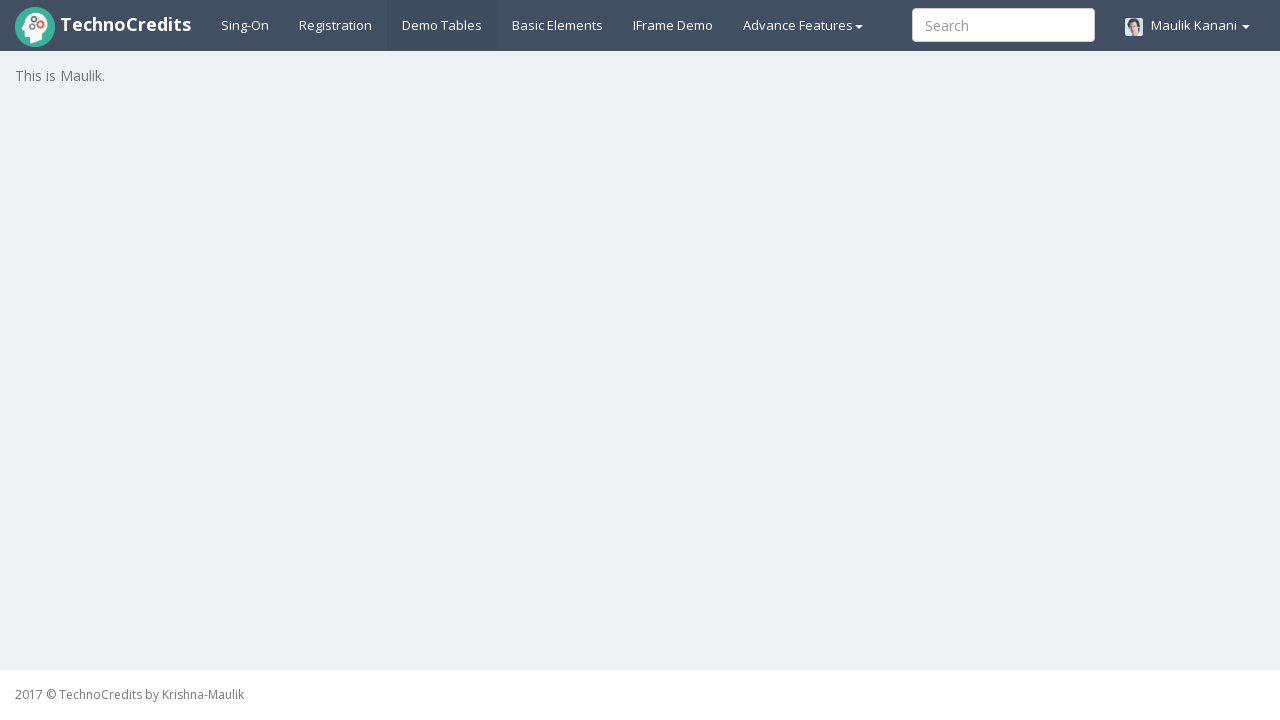

Table1 loaded and is visible
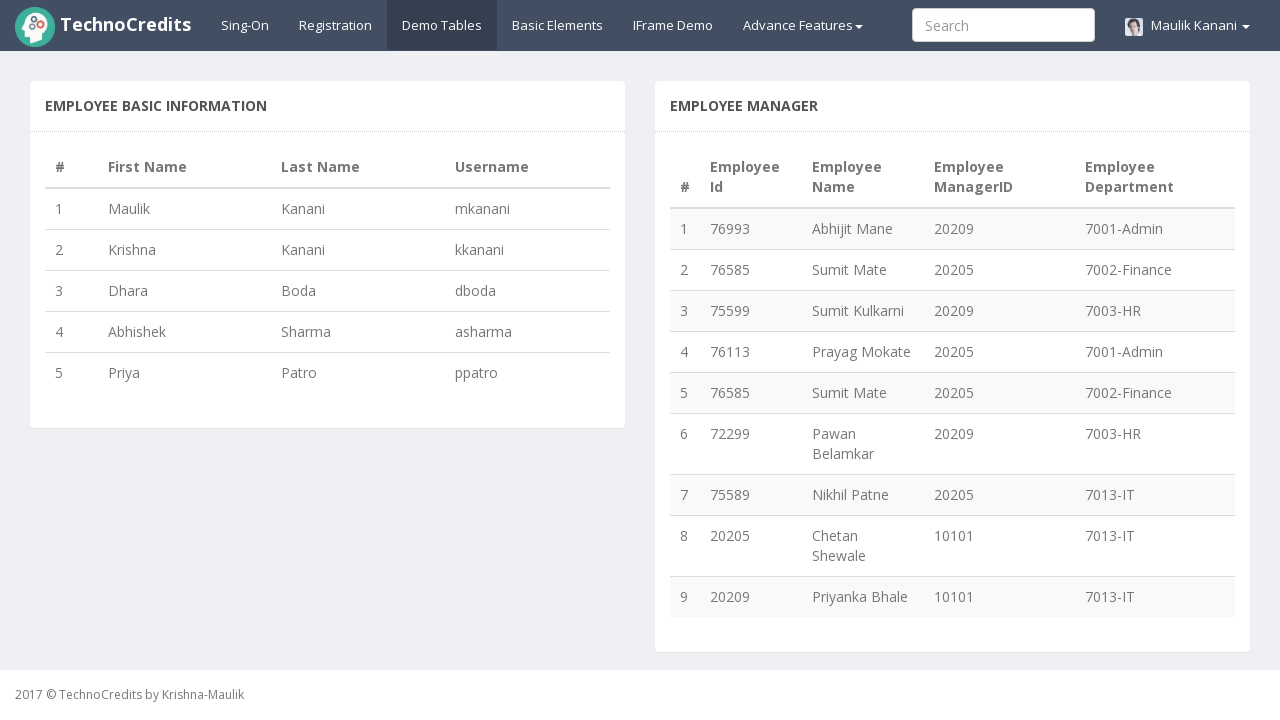

Verified firstname column (2nd column) is accessible in table1
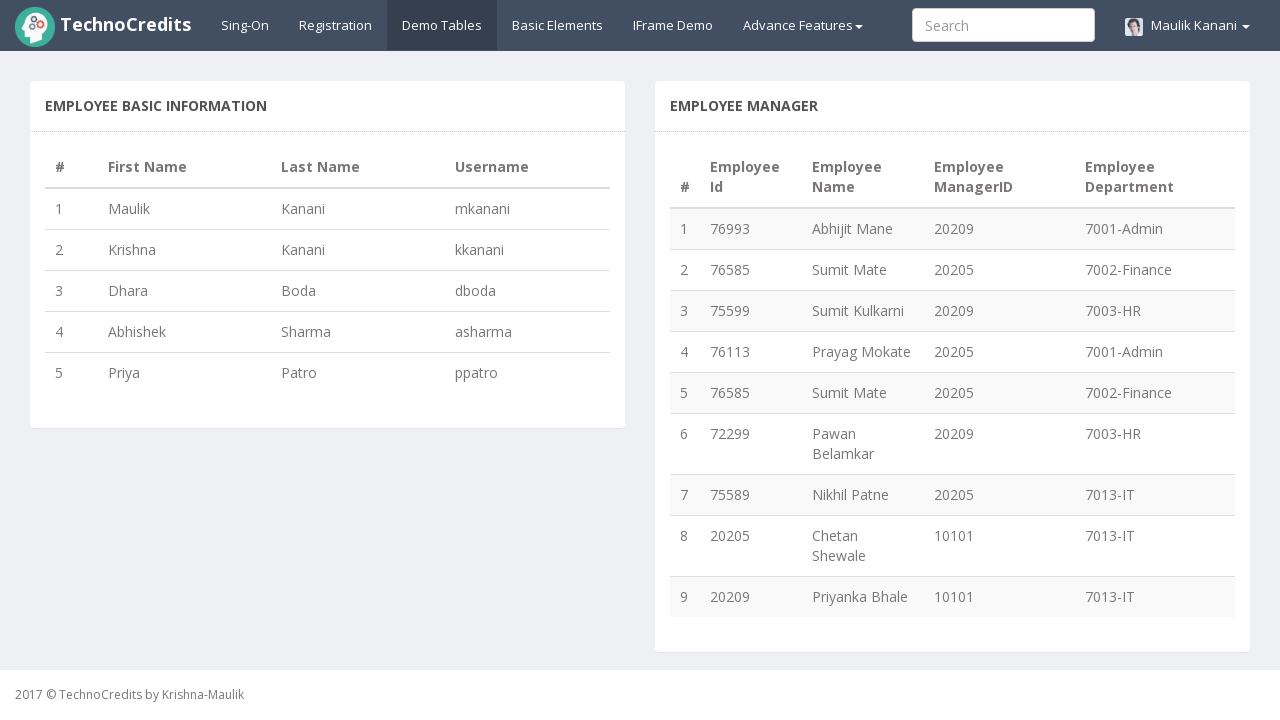

Verified username column (4th column) is accessible in table1
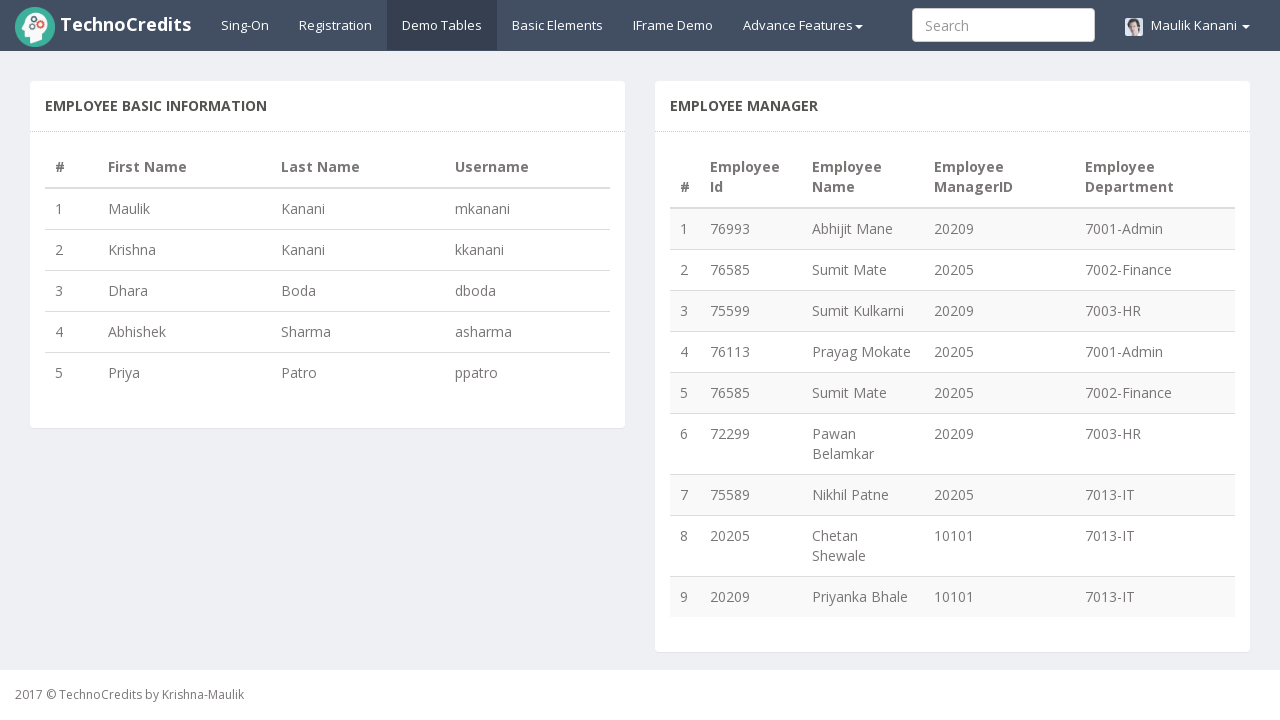

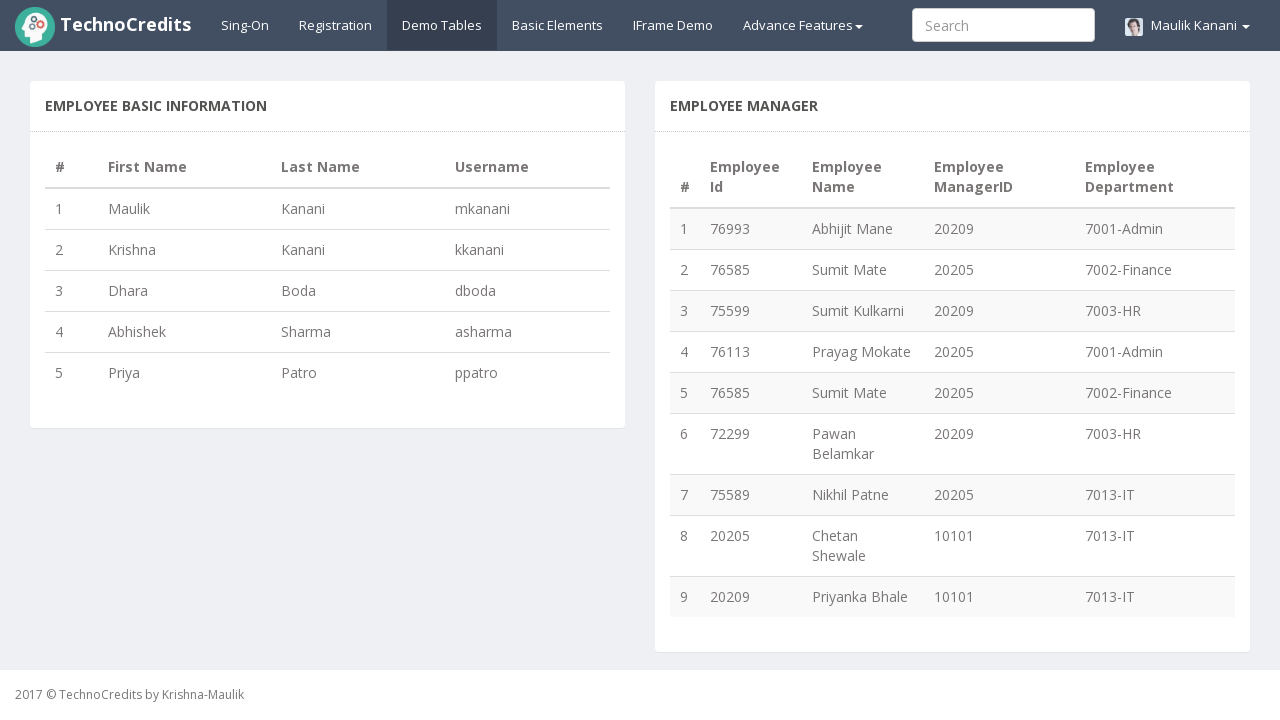